Tests click and hold functionality by hovering over an element, holding mouse down, verifying text changes, then releasing and verifying final text

Starting URL: https://www.automationtesting.co.uk/actions.html

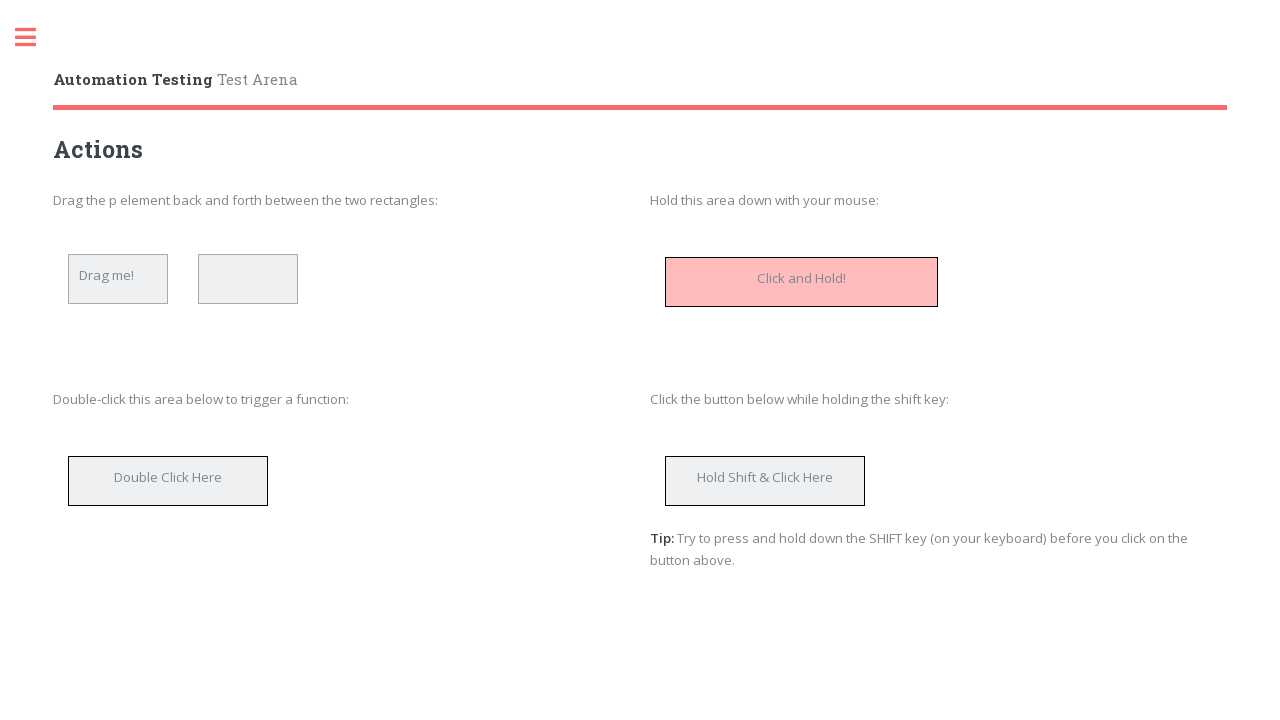

Verified initial text 'Click and Hold!' is displayed
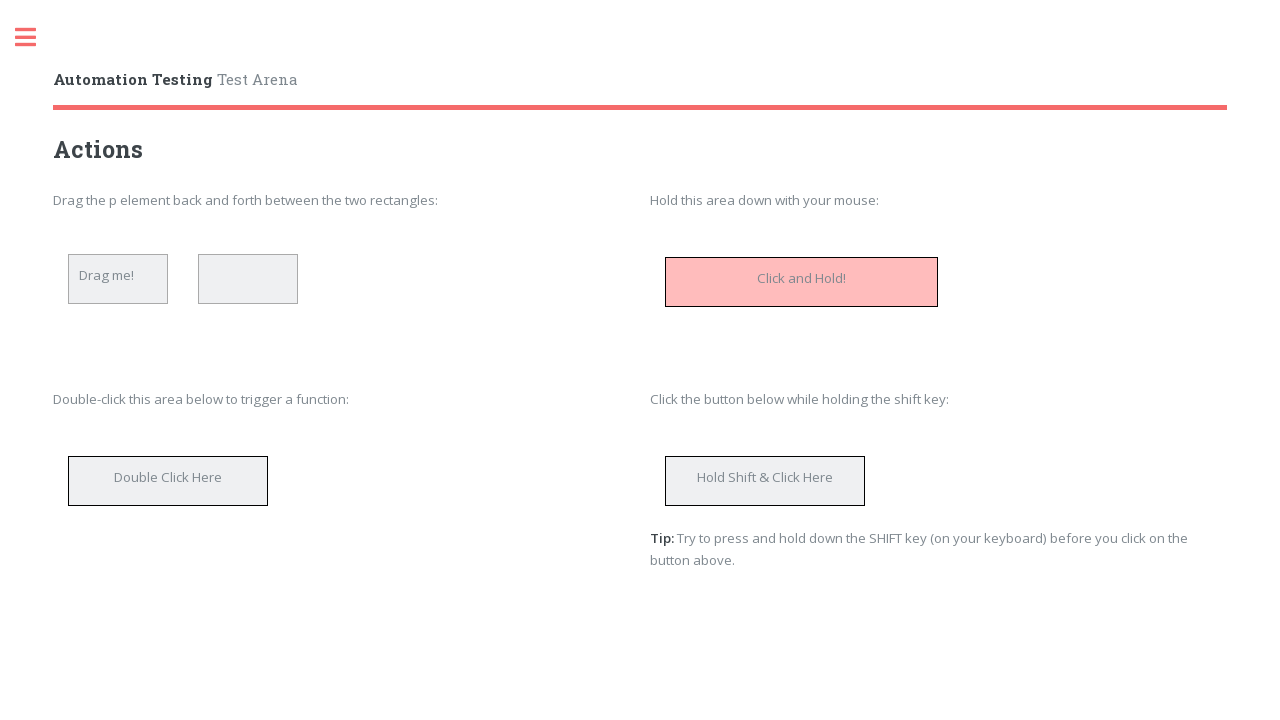

Hovered over the holdDown element at (802, 282) on #holdDown
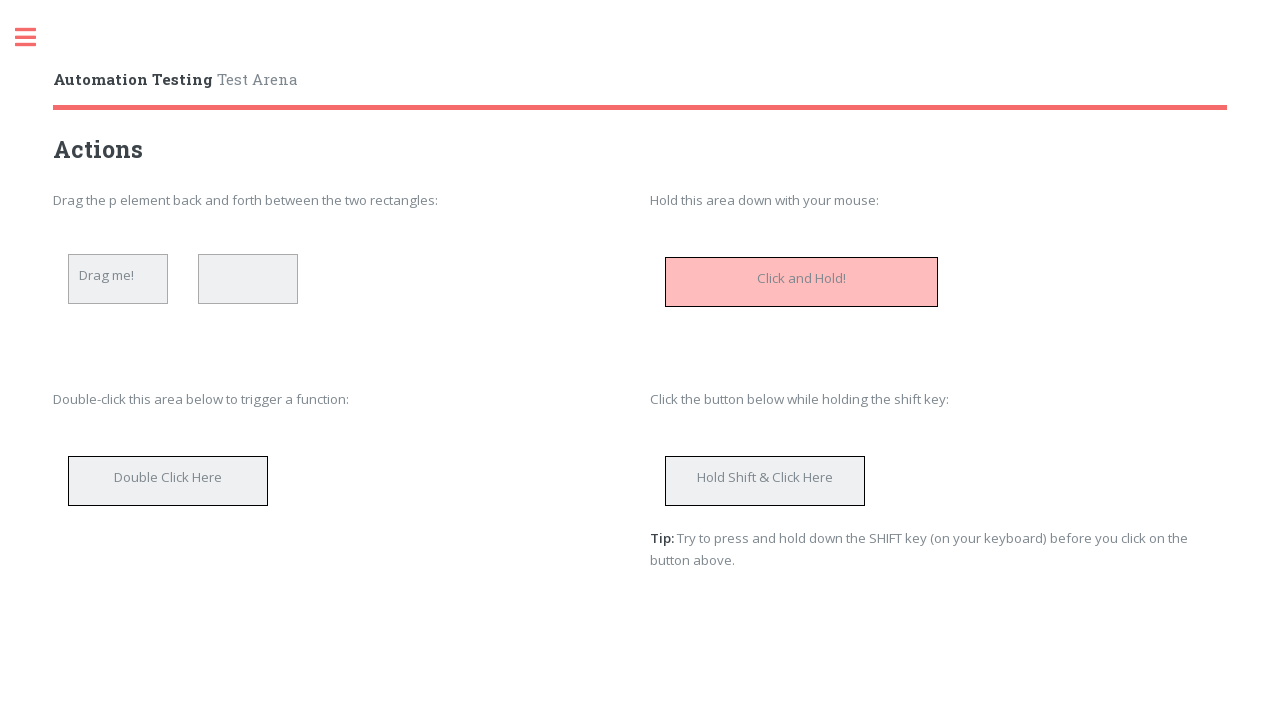

Pressed and held mouse button down at (802, 282)
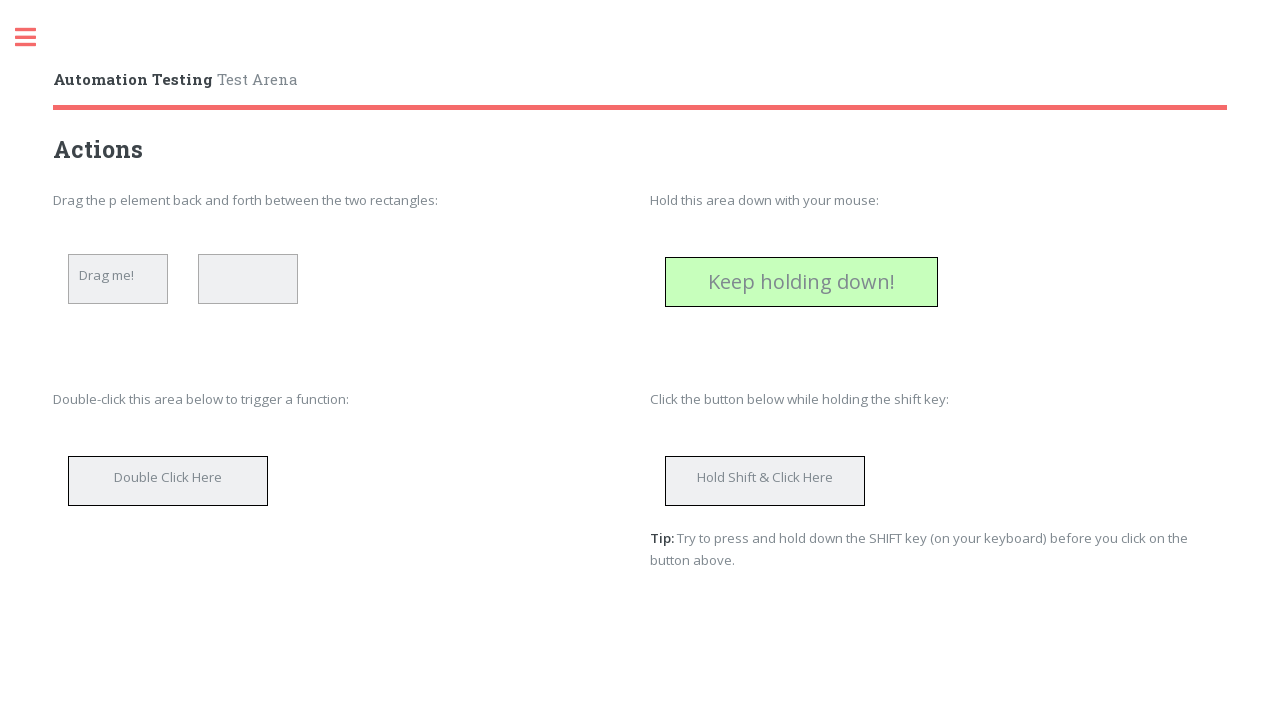

Verified text changed to 'Keep holding down!' while holding mouse button
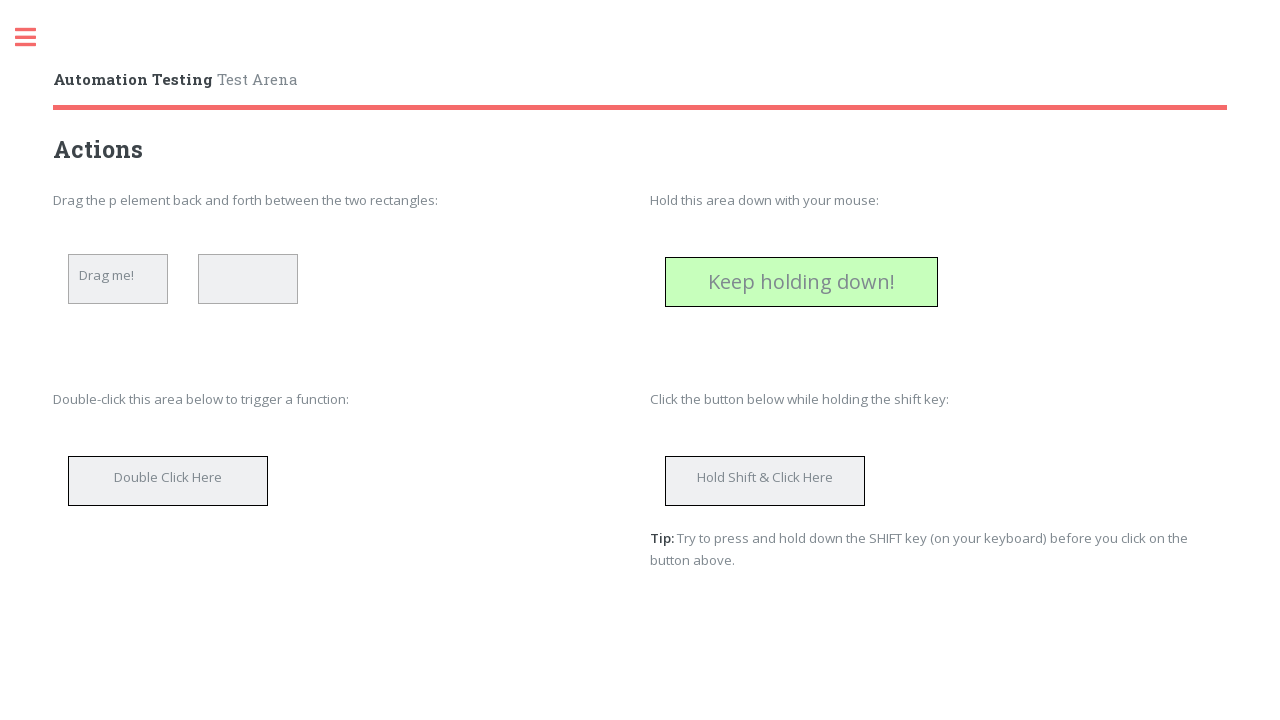

Released mouse button at (802, 282)
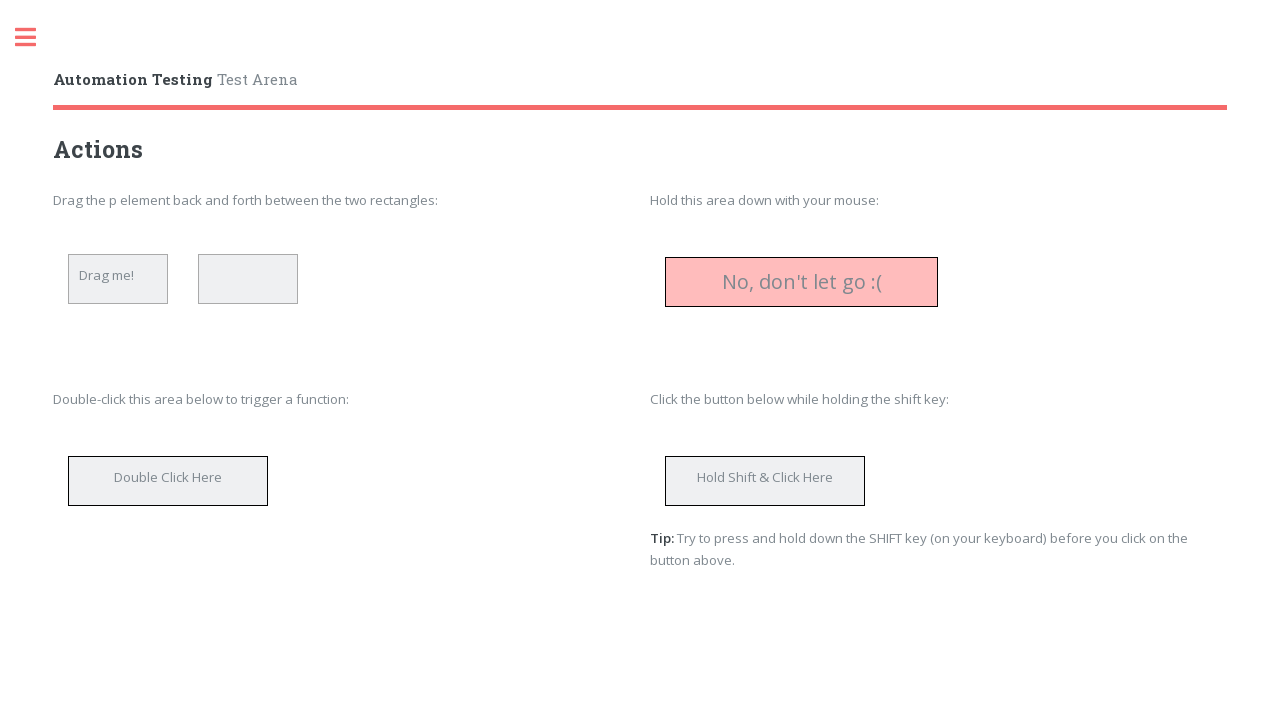

Verified final text changed to 'No, don't let go :(' after releasing mouse button
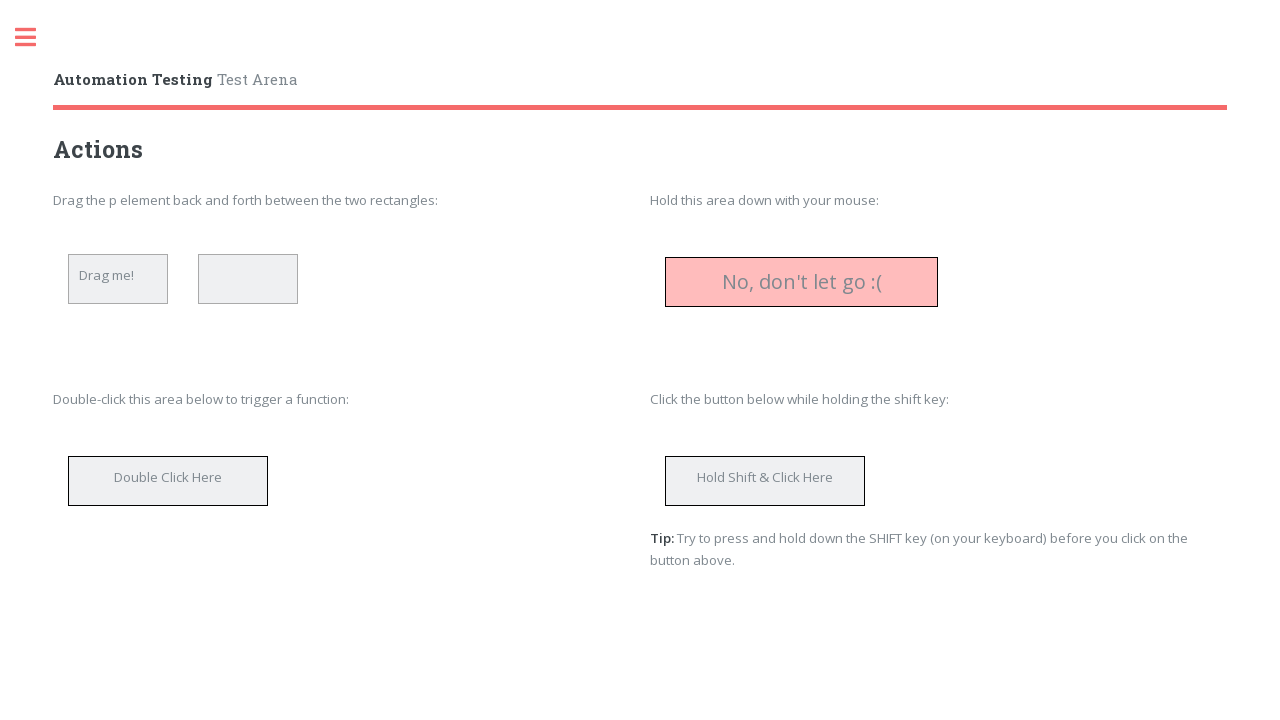

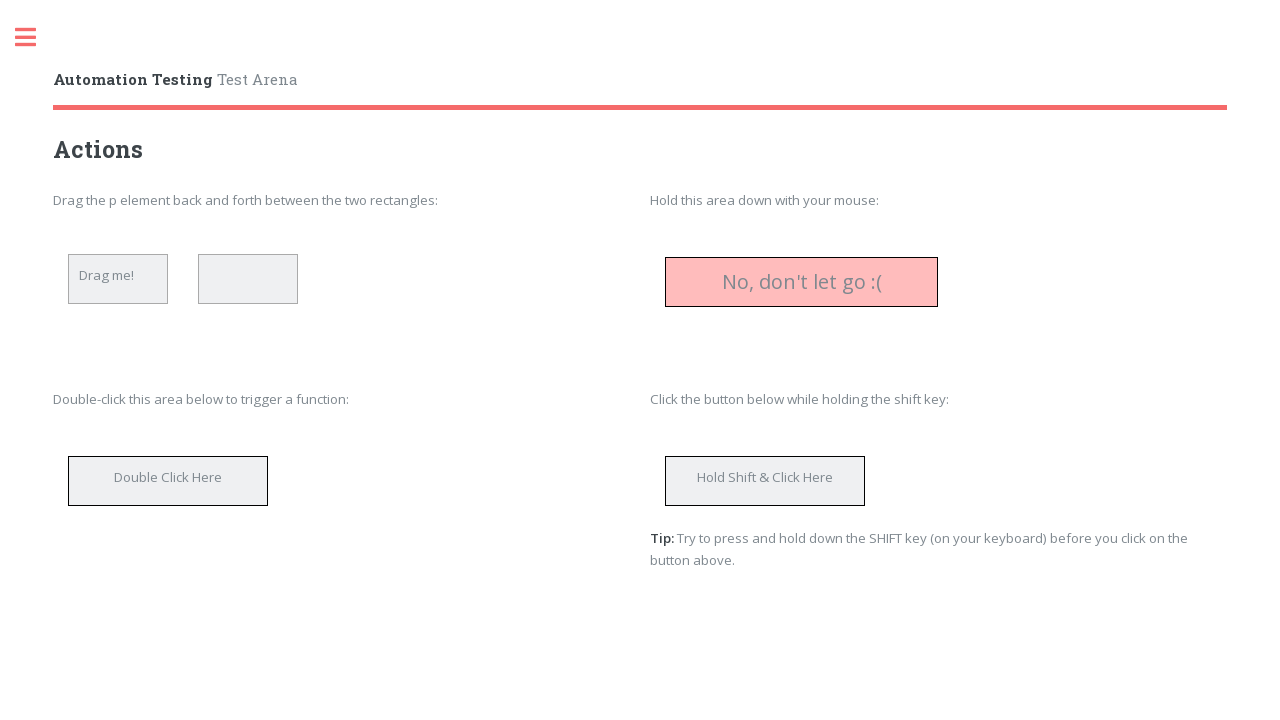